Tests revealing a hidden input field by clicking the reveal button and then interacting with the revealed input

Starting URL: https://www.selenium.dev/selenium/web/dynamic.html

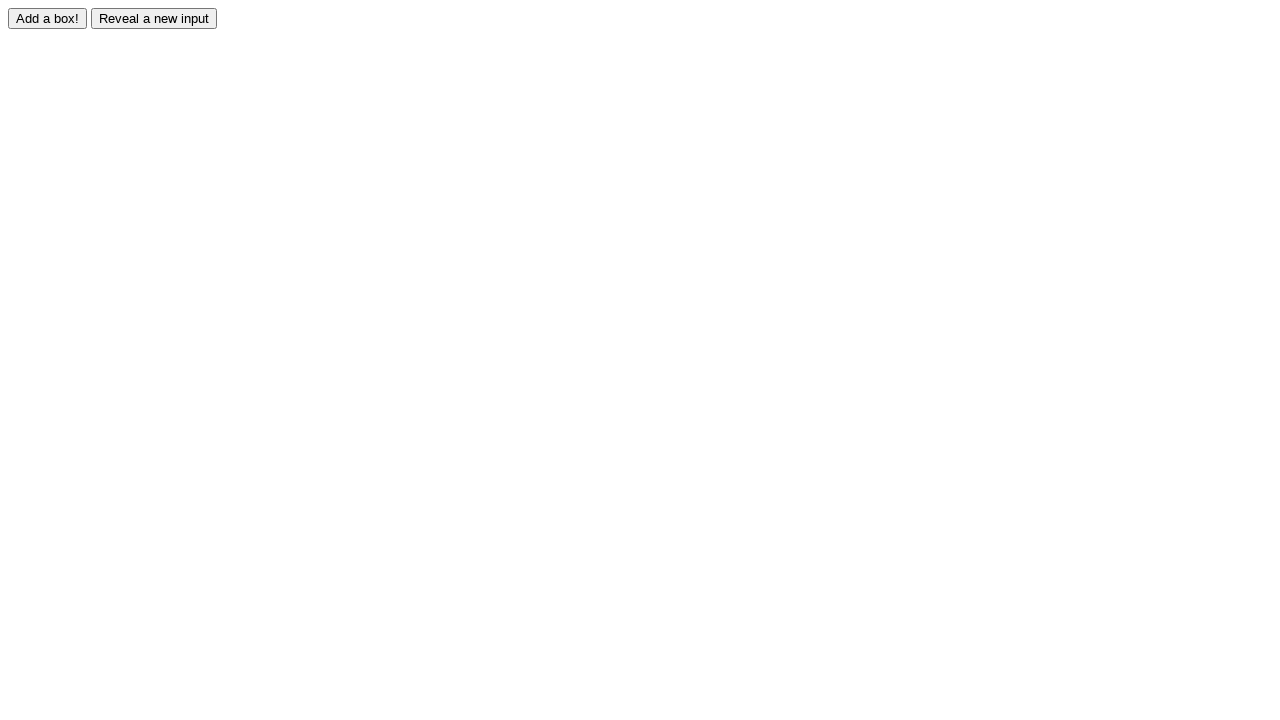

Clicked reveal button to show hidden input field at (154, 18) on #reveal
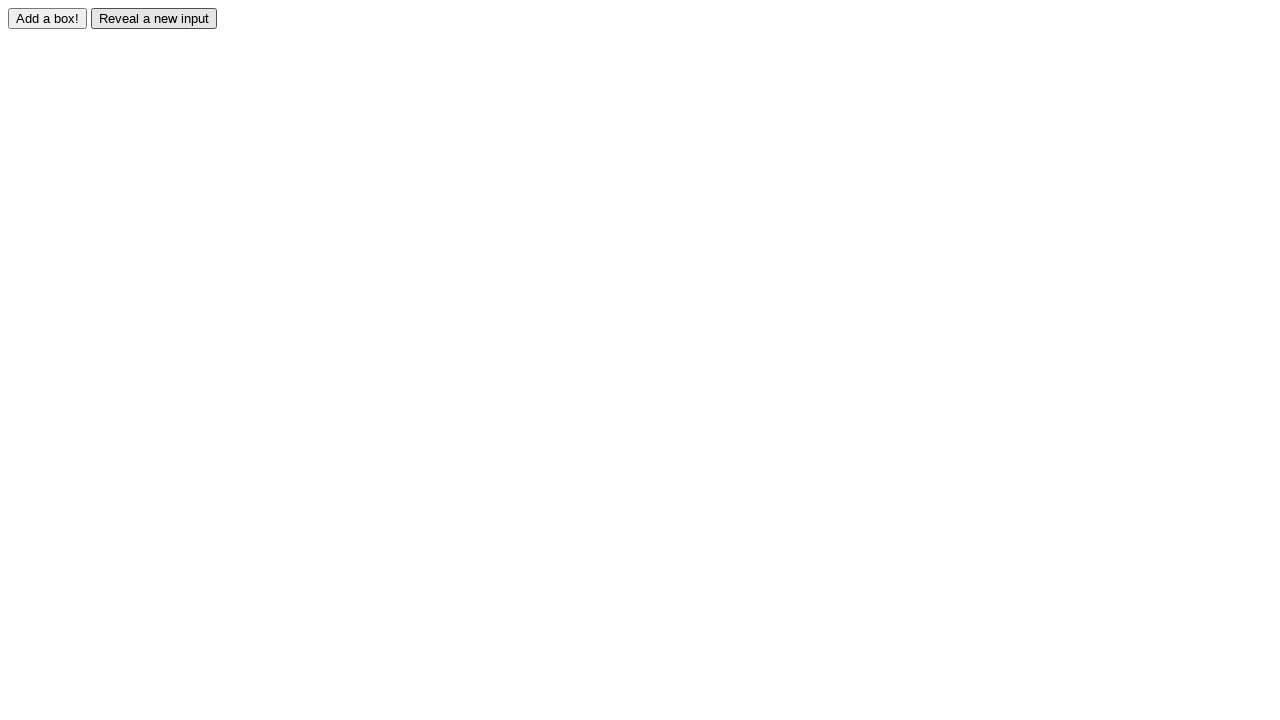

Hidden input field is now visible
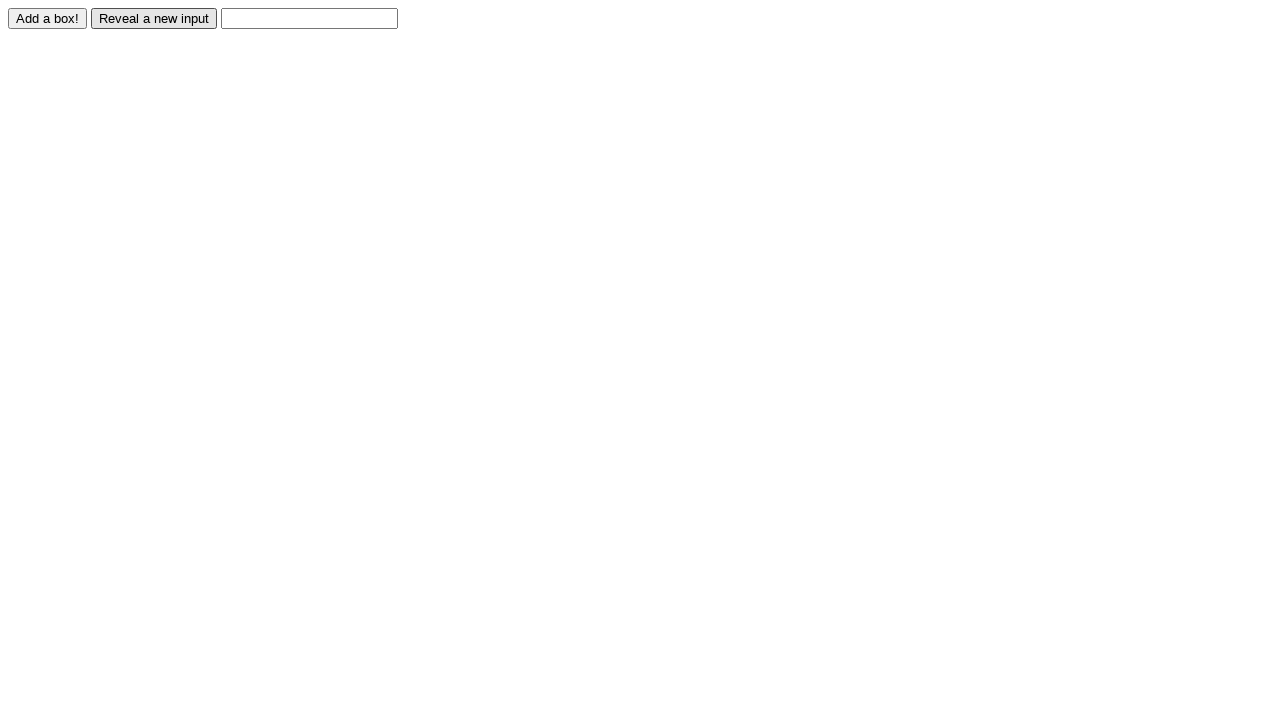

Filled revealed input field with 'Displayed' on #revealed
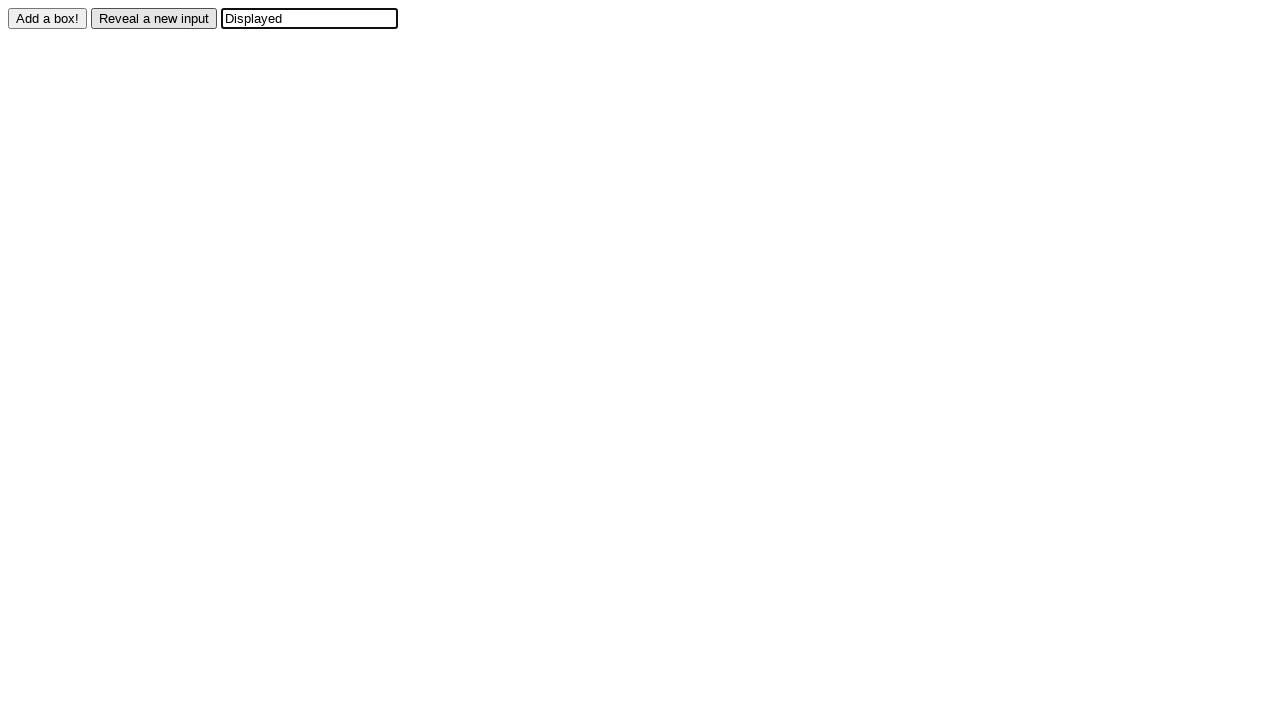

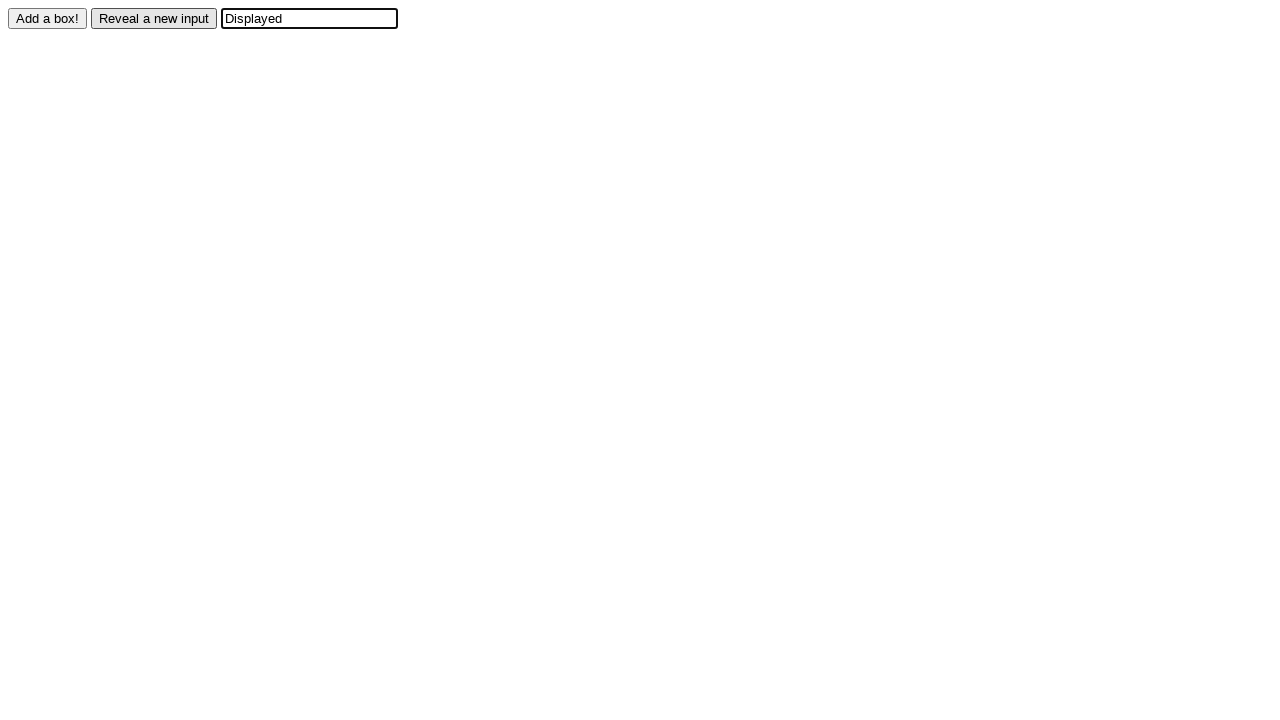